Tests adding a product to the shopping cart on a demo e-commerce site, verifying the cart opens and the correct product is added.

Starting URL: https://www.bstackdemo.com

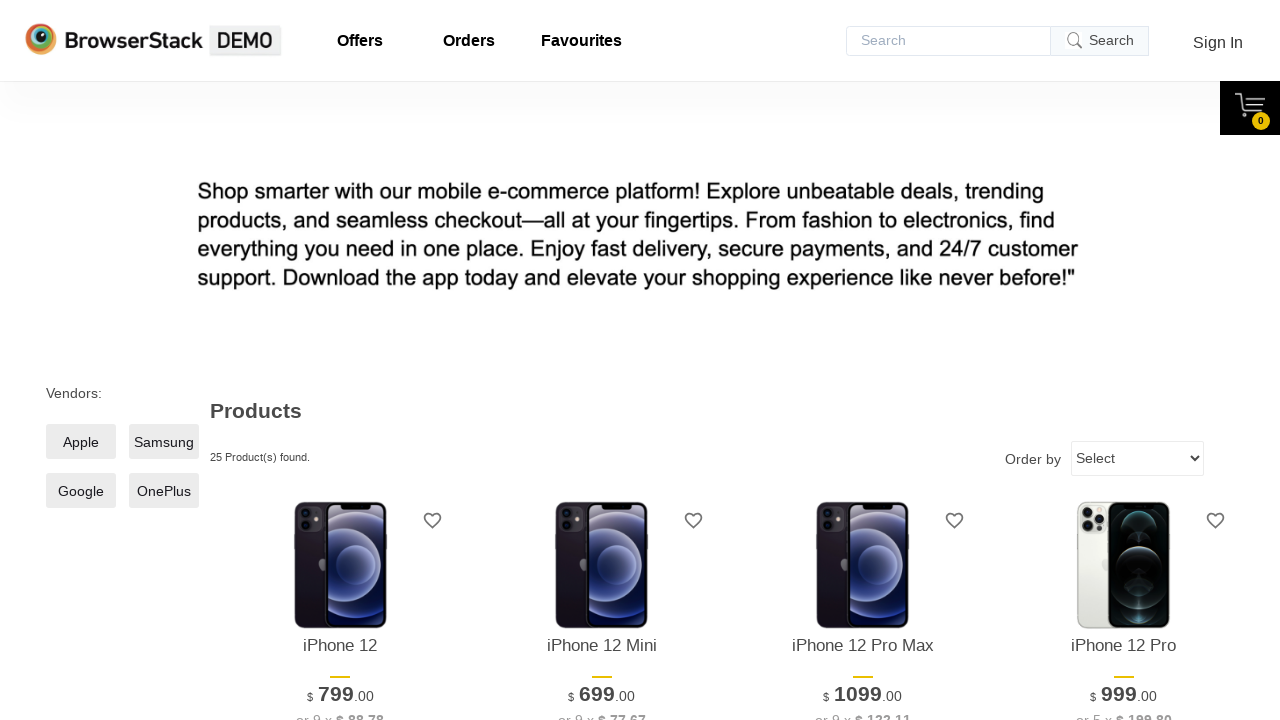

Verified page title contains 'StackDemo'
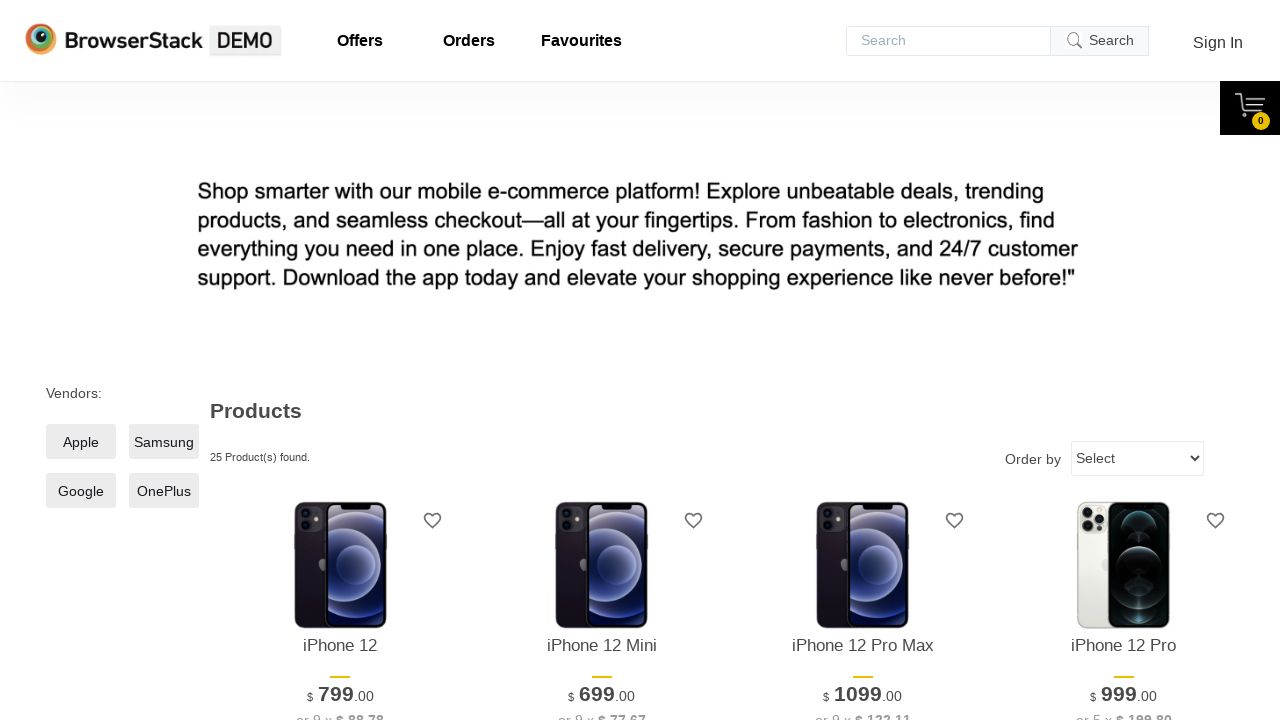

Retrieved product name from product listing
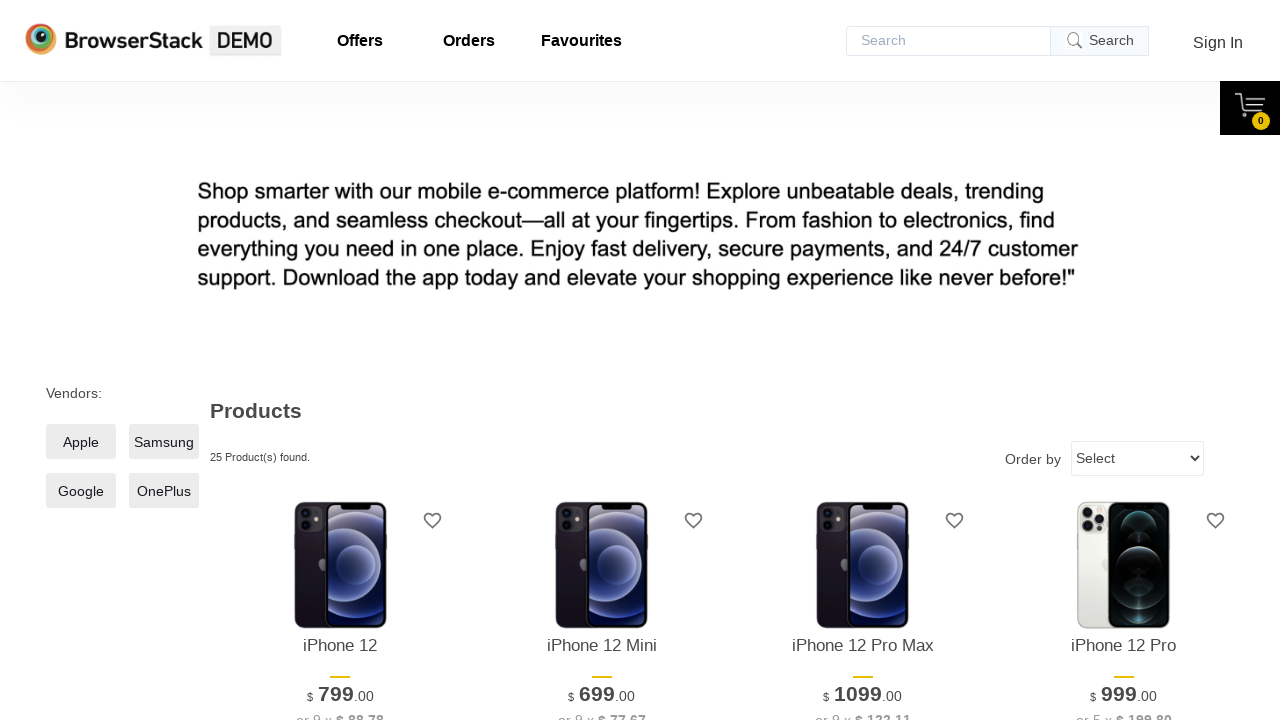

Clicked 'Add to Cart' button for first product at (340, 361) on xpath=//*[@id='1']/div[4]
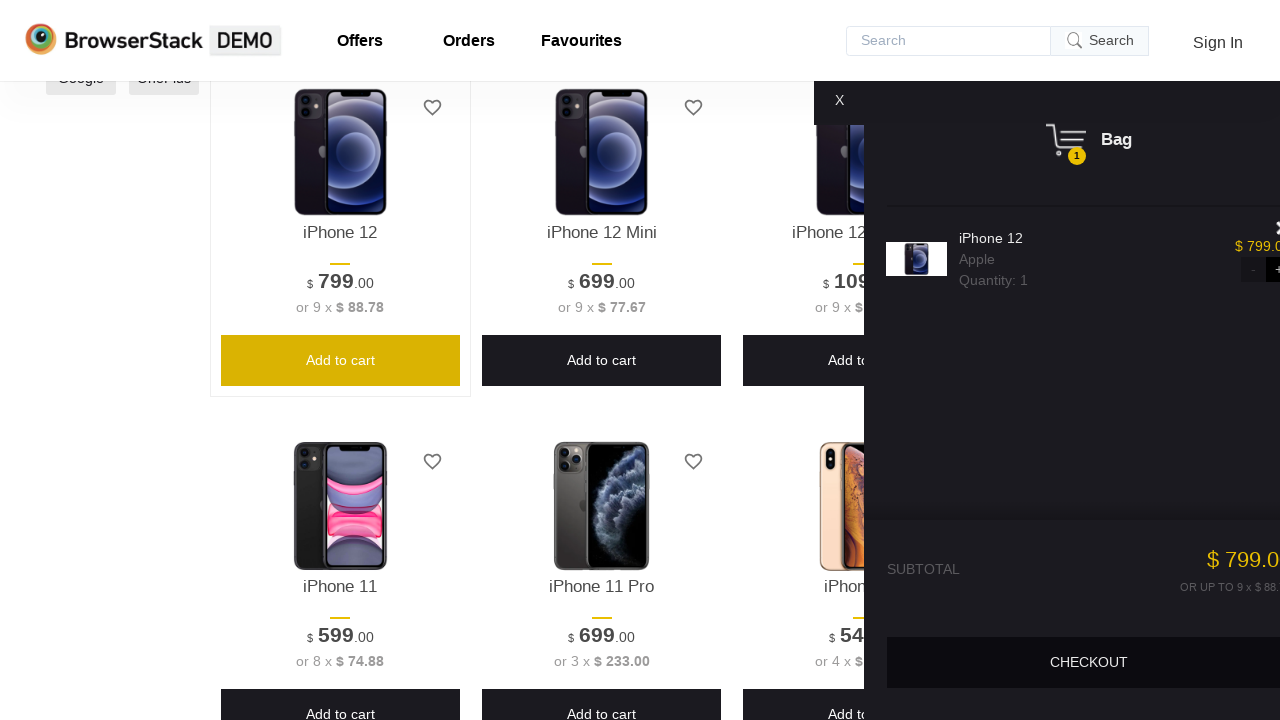

Cart panel appeared on screen
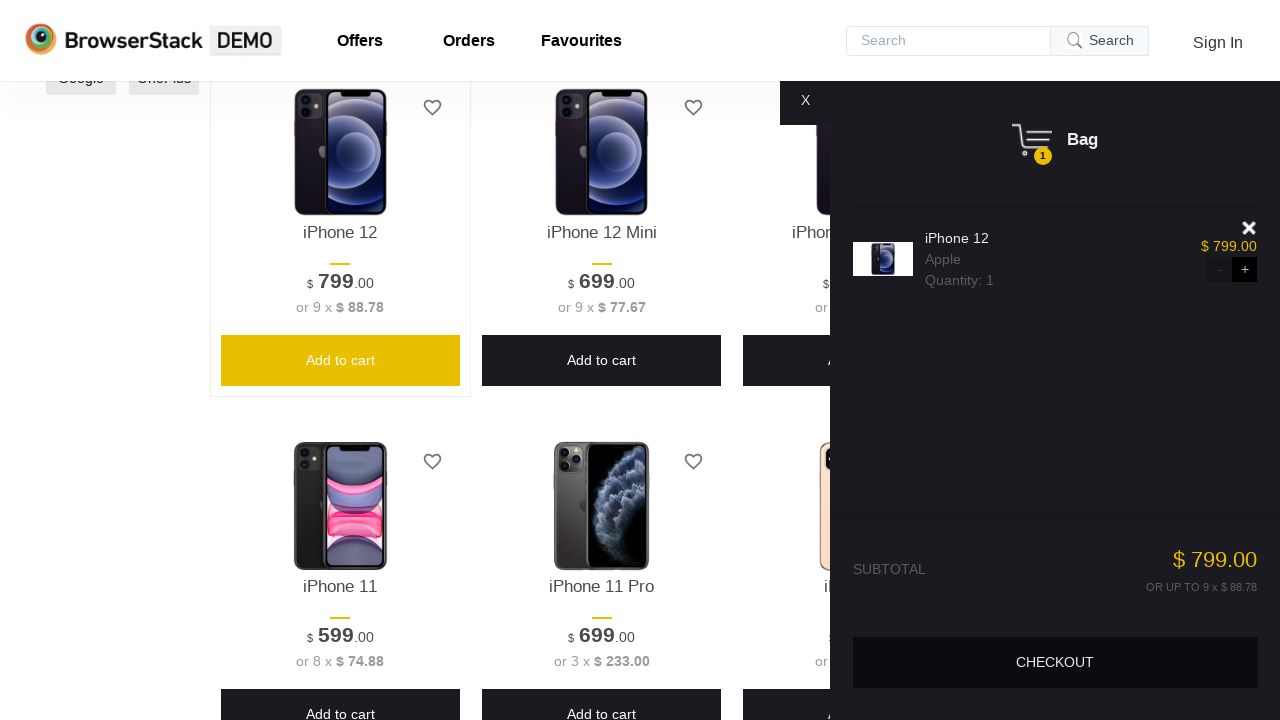

Verified cart panel is visible
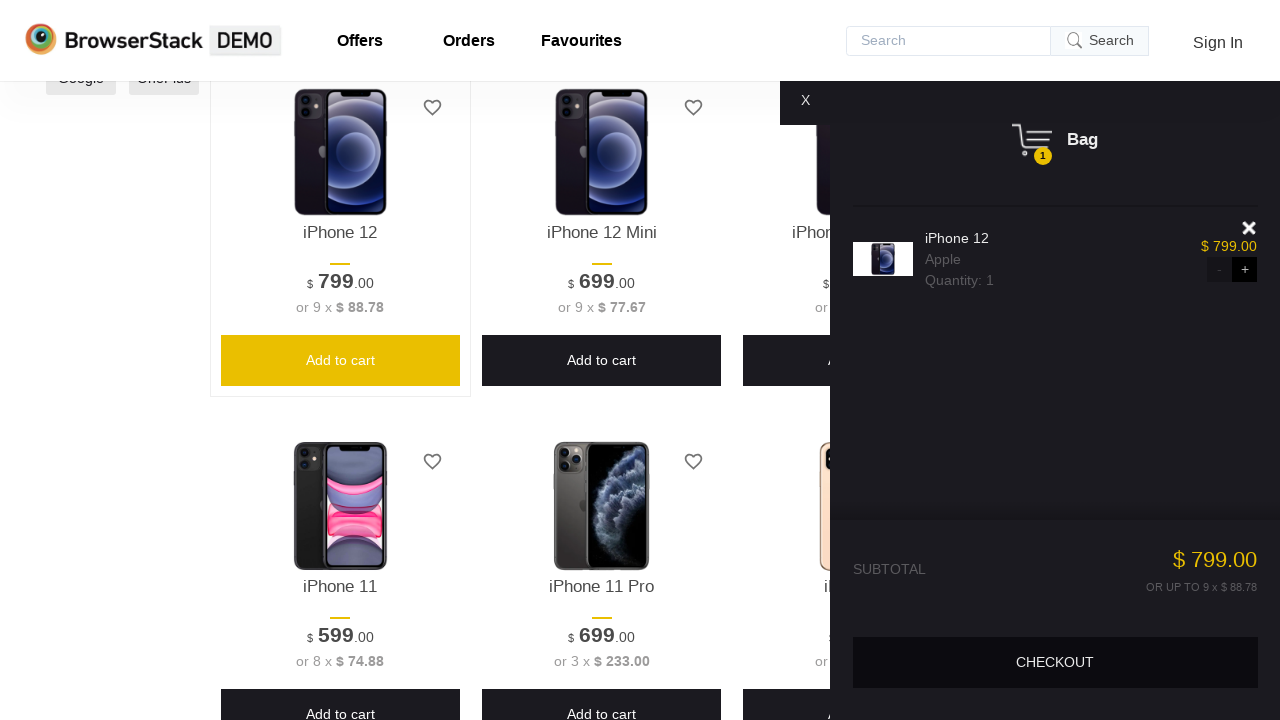

Retrieved product name from shopping cart
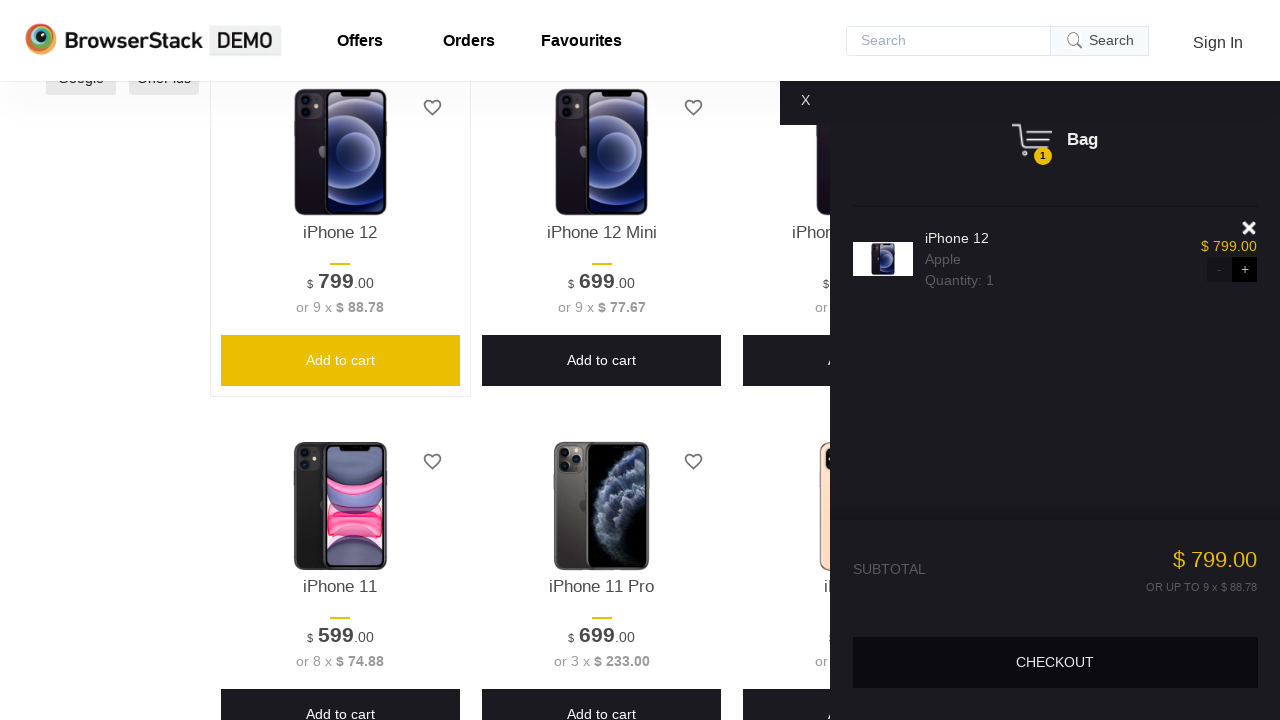

Verified product in cart matches the product that was added
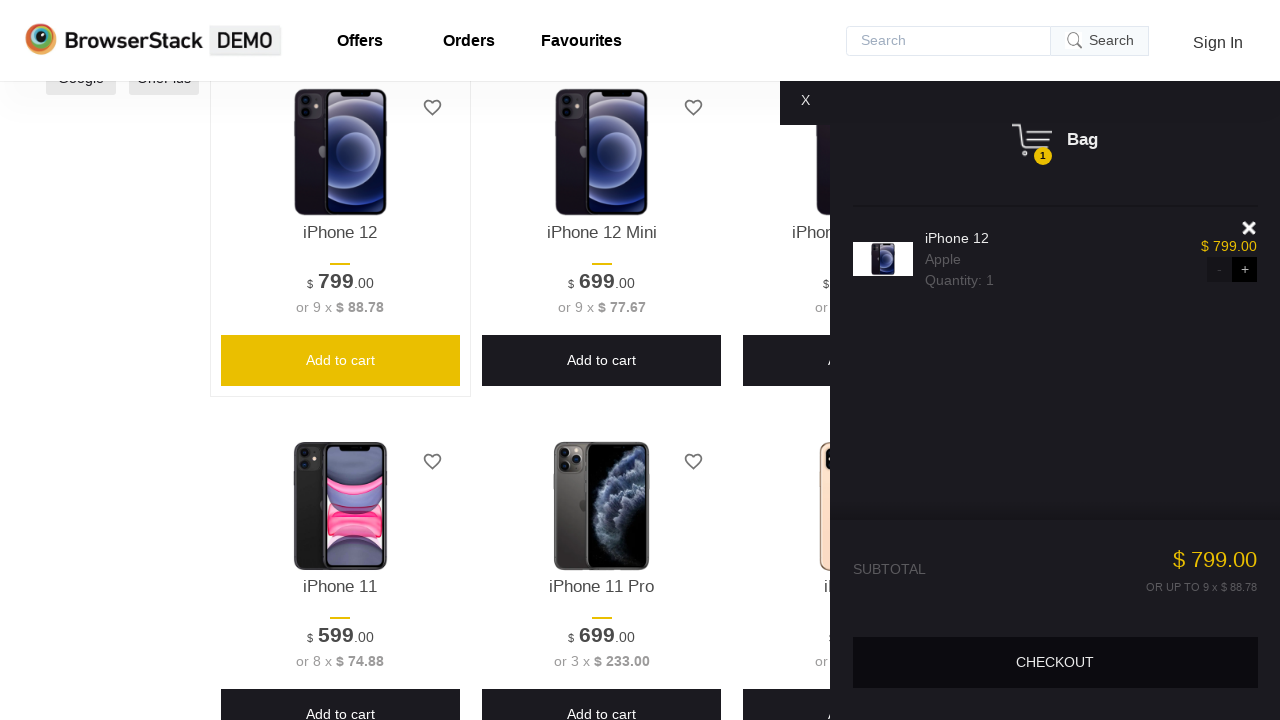

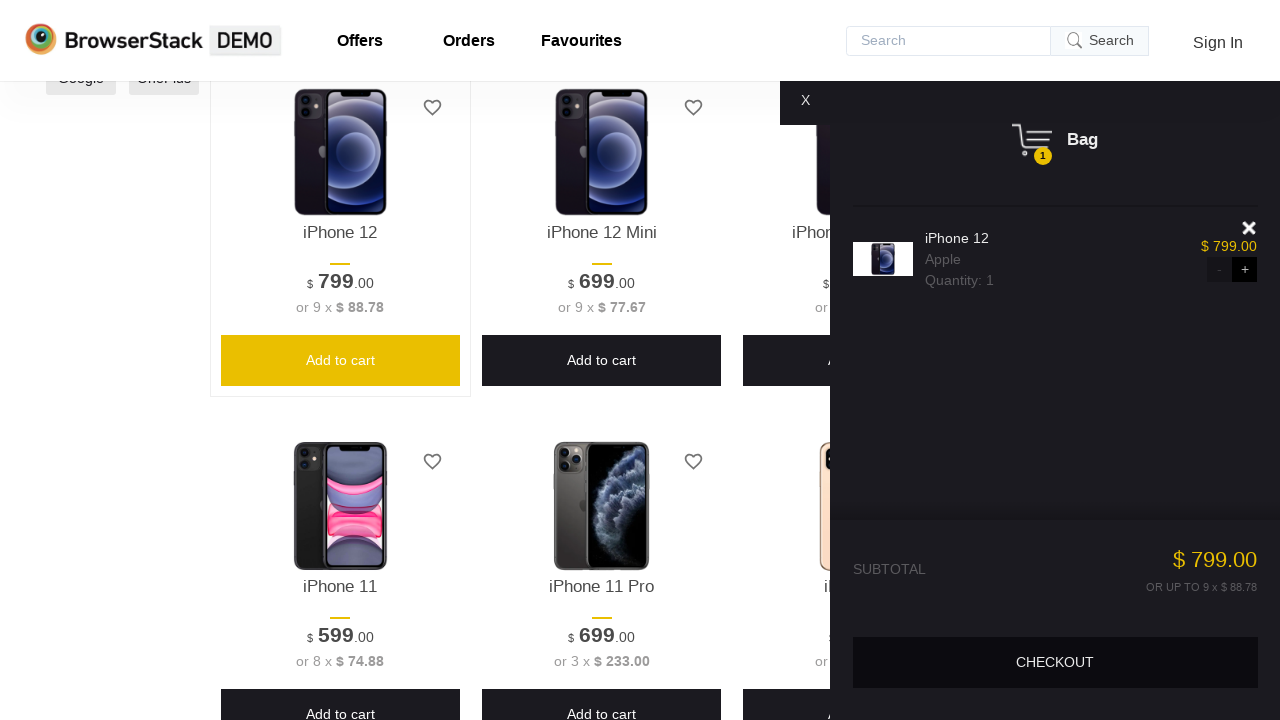